Tests an Angular practice form by filling various form fields including email, password, checkbox, radio button, and text inputs, then verifying success message

Starting URL: https://rahulshettyacademy.com/angularpractice/

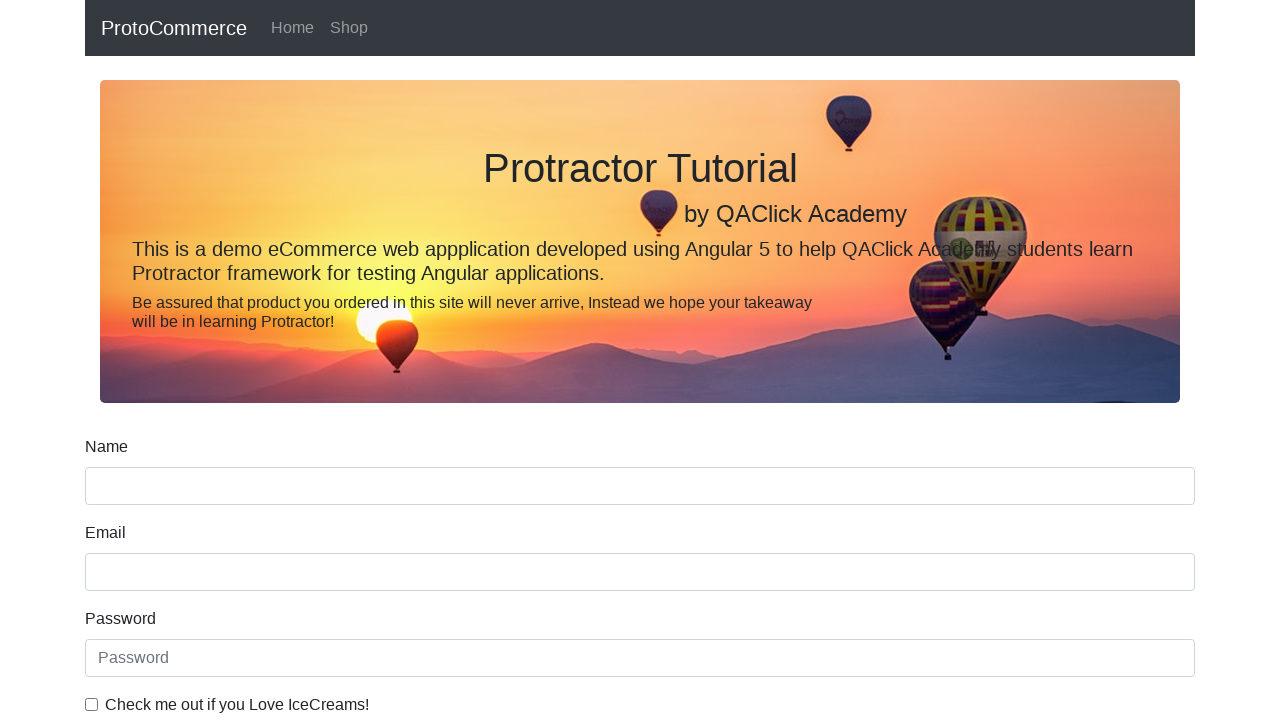

Filled email field with 'testuser@example.com' on input[name='email']
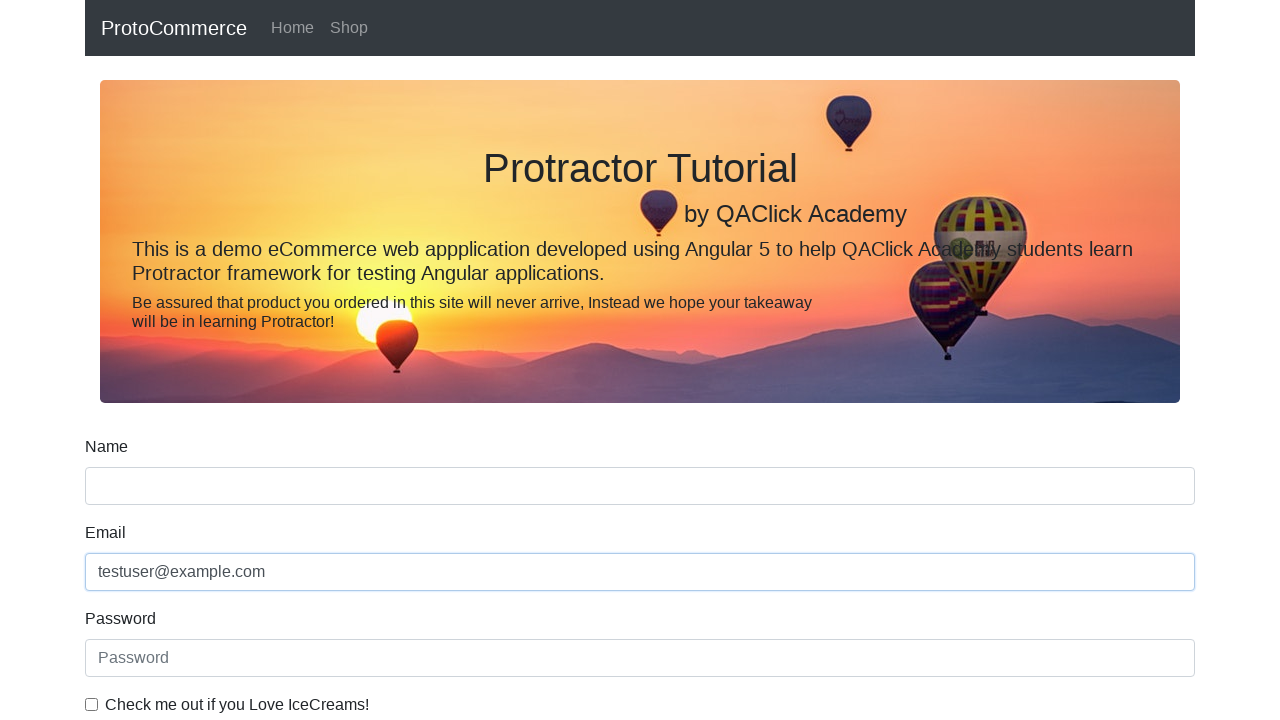

Filled password field with 'TestPass123!' on #exampleInputPassword1
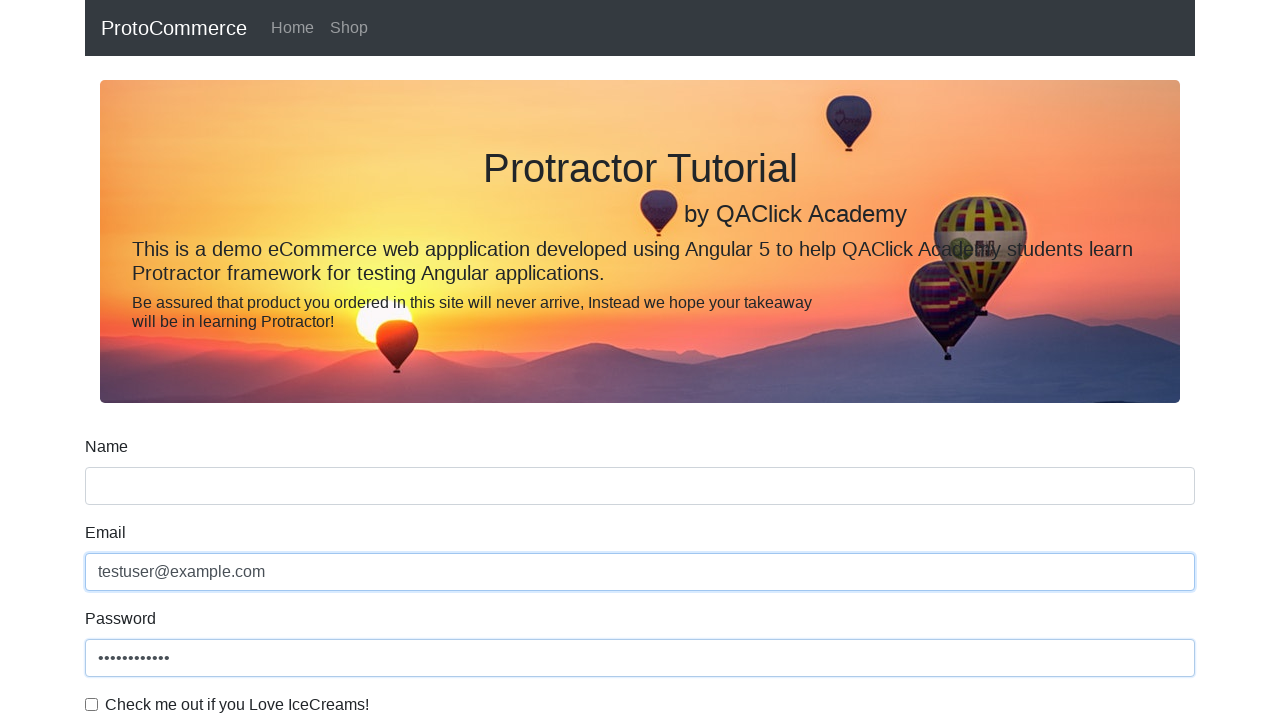

Clicked checkbox to enable it at (92, 704) on #exampleCheck1
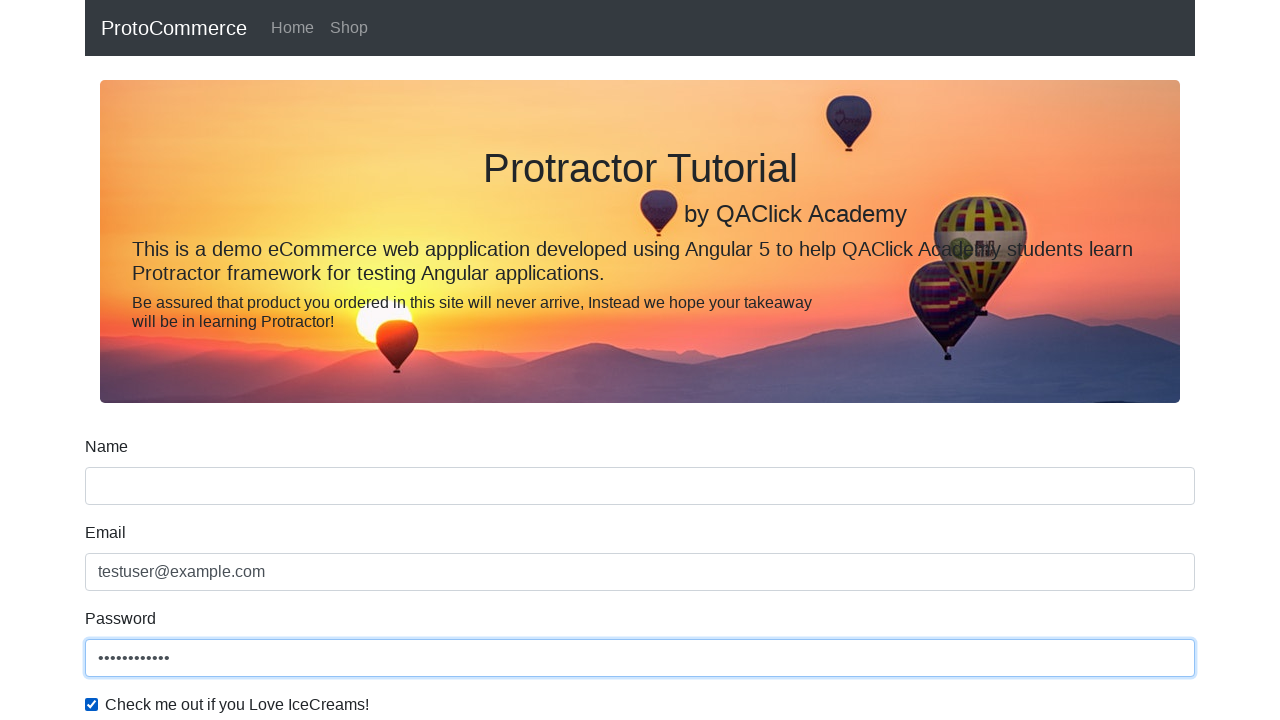

Clicked form submit button at (123, 491) on input[type='submit']
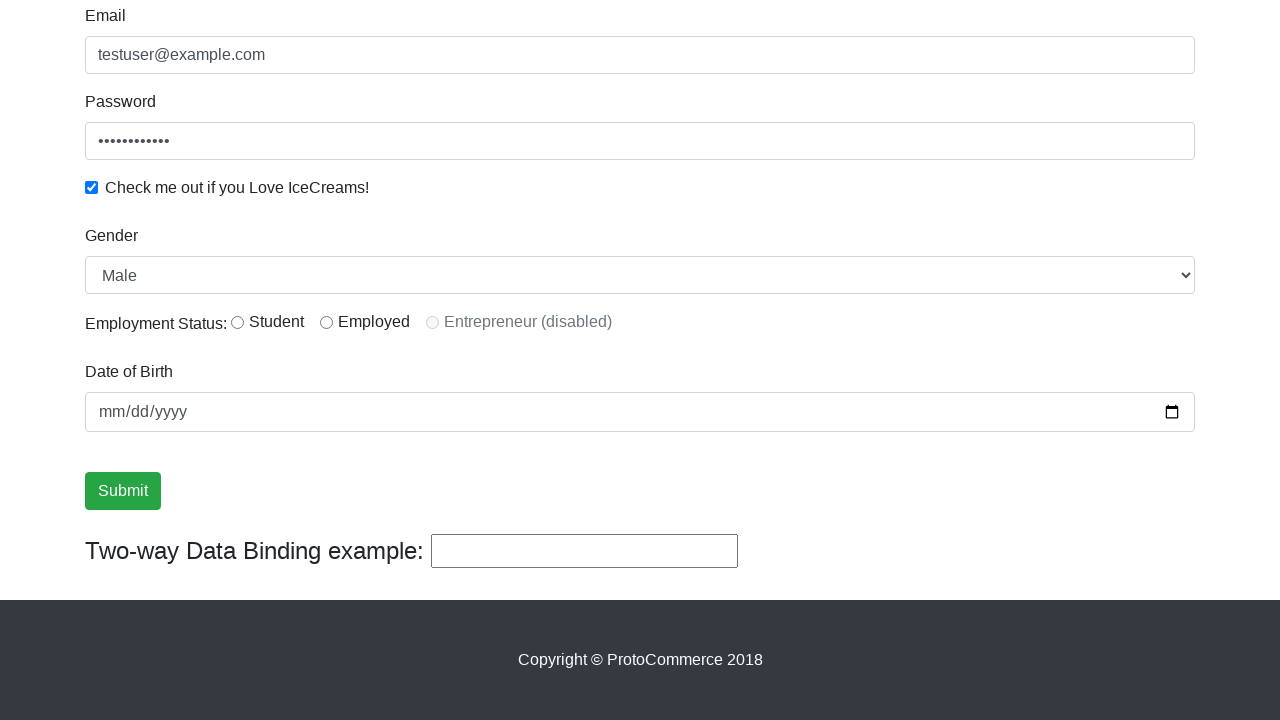

Clicked radio button option 1 at (238, 322) on #inlineRadio1
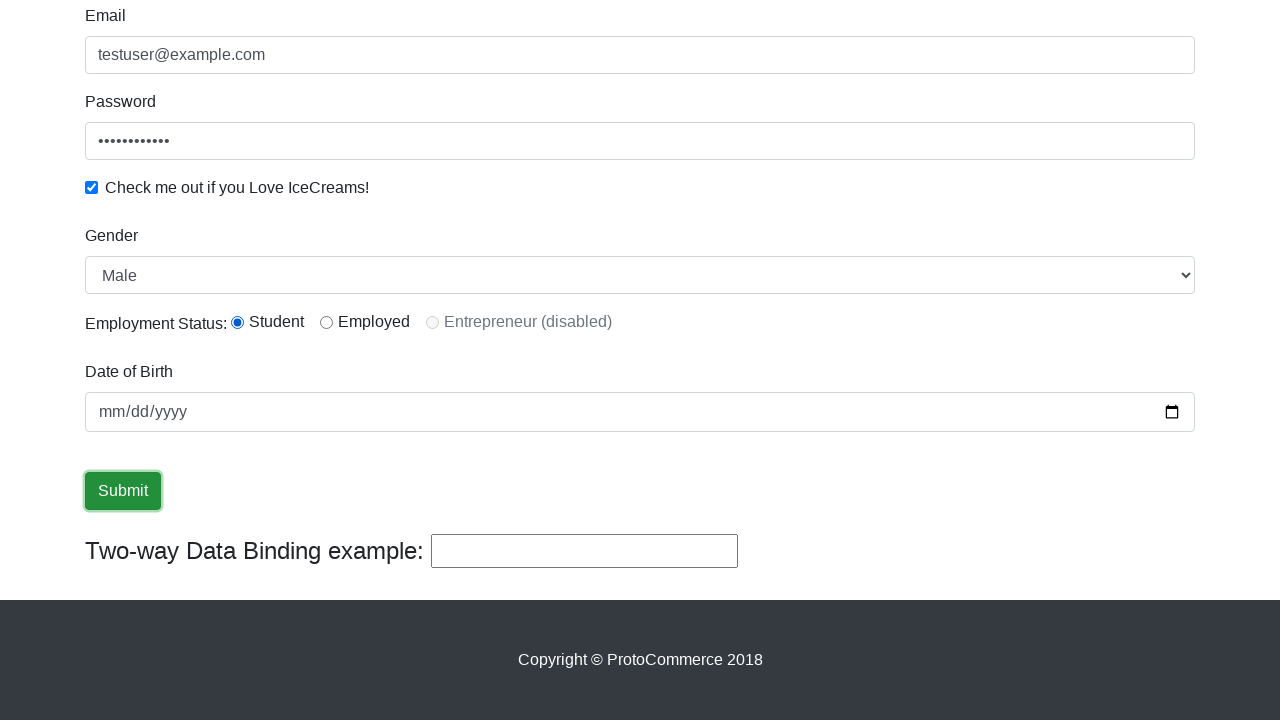

Filled name field with 'John Doe' on input[name='name']
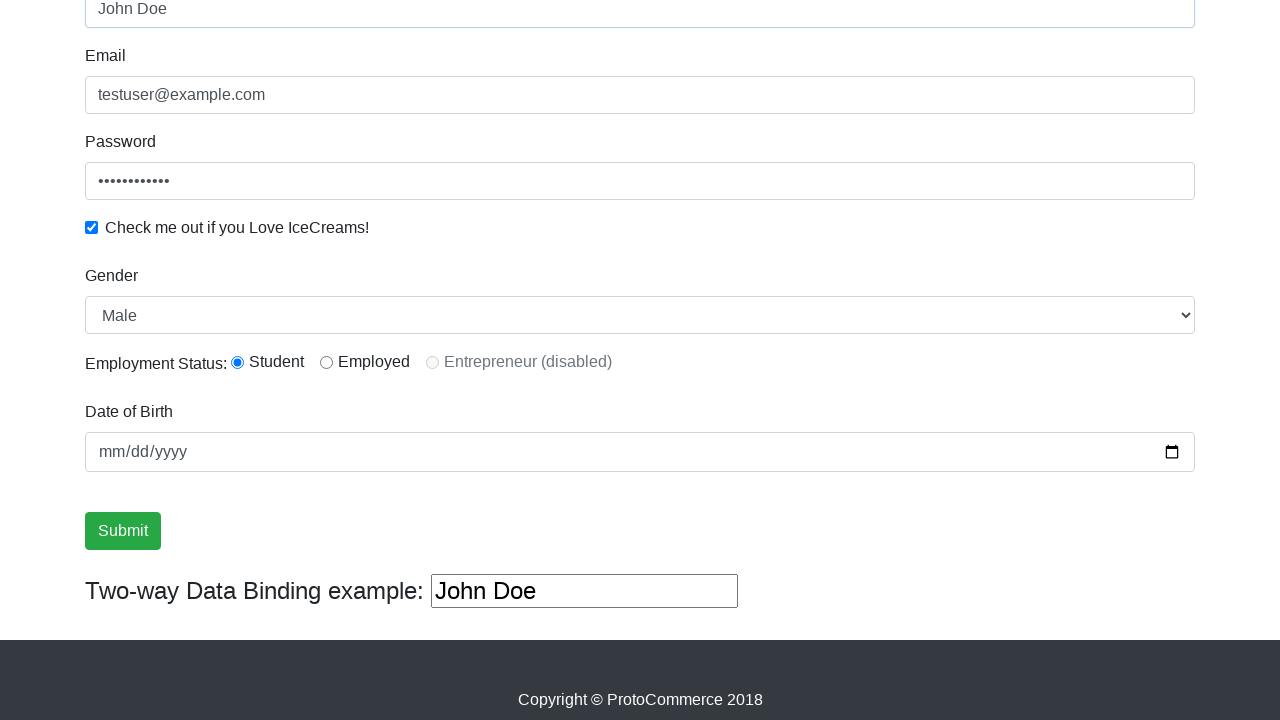

Filled third text input field with 'Test User' on (//input[@type='text'])[3]
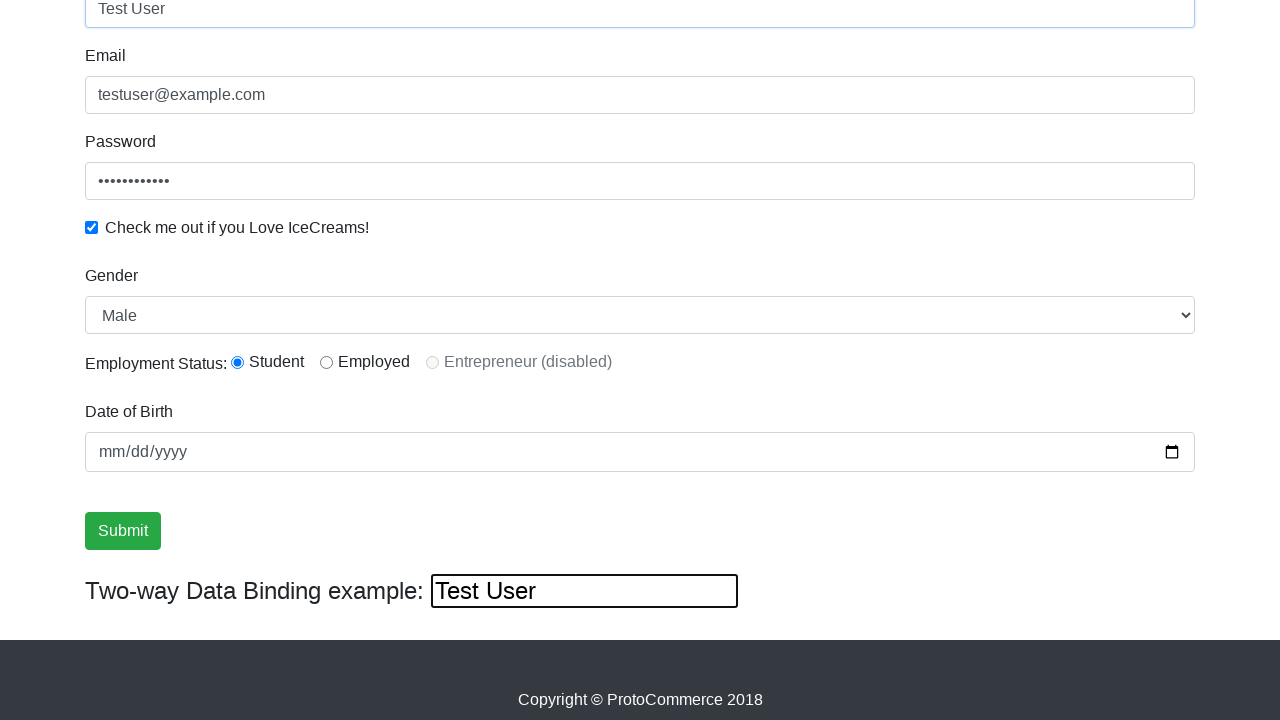

Success message alert appeared
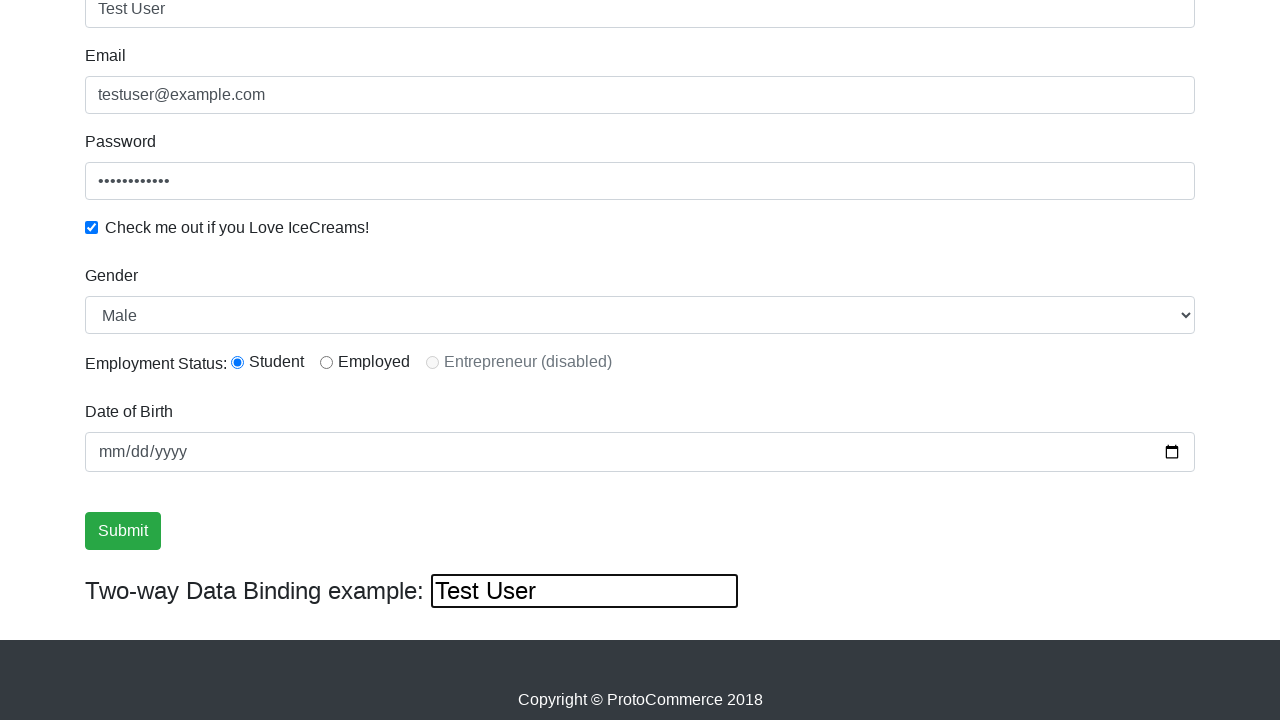

Verified 'Success' text is present in alert message
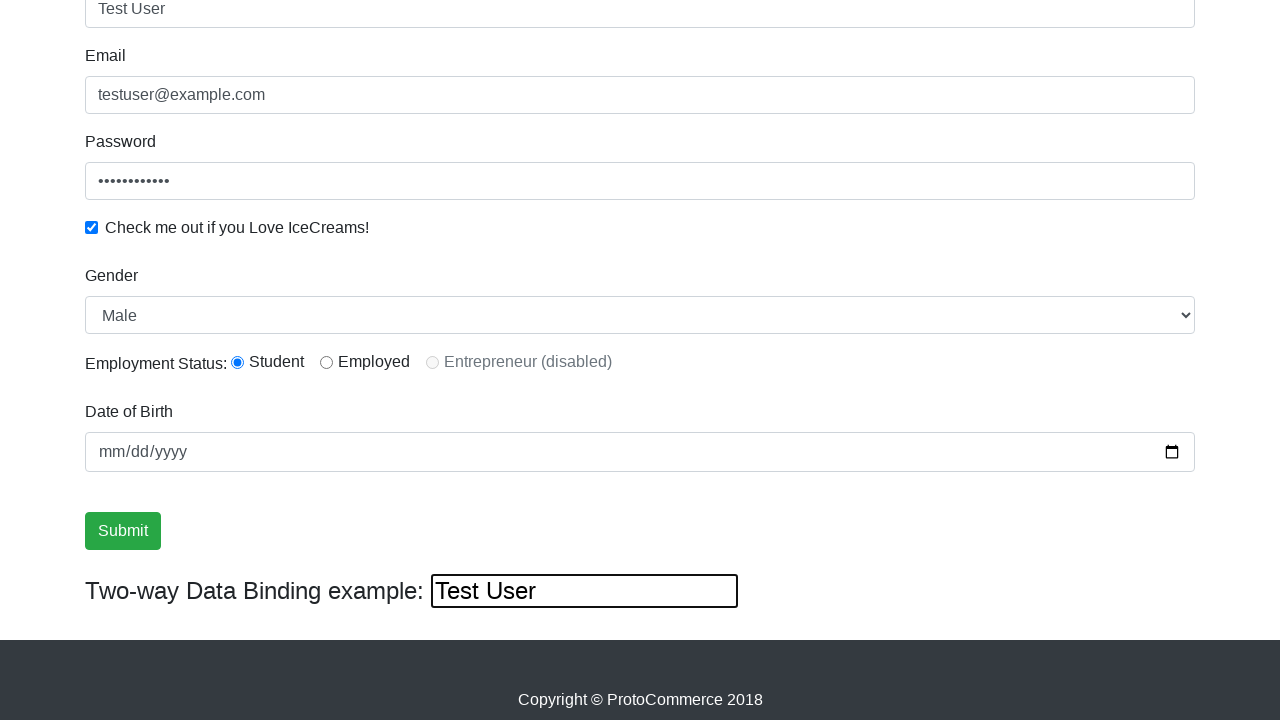

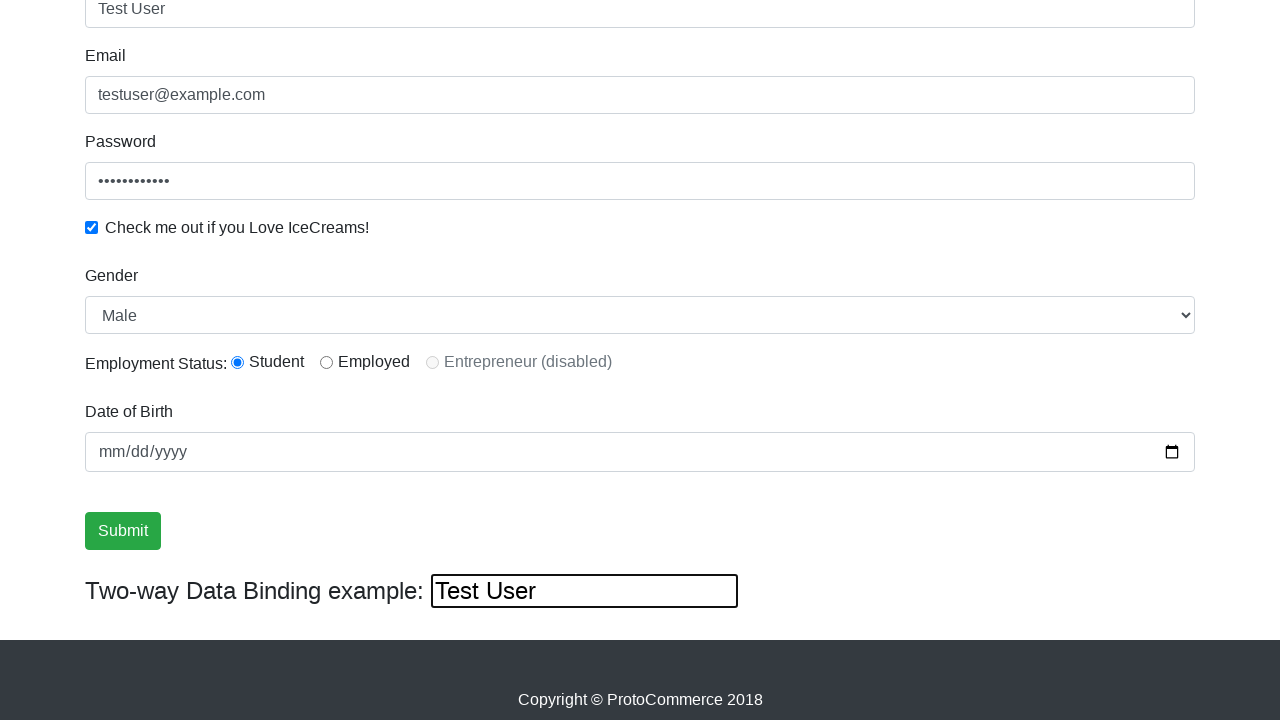